Navigates to the UAH Polytechnic School website and verifies the page loads successfully.

Starting URL: https://escuelapolitecnica.uah.es/

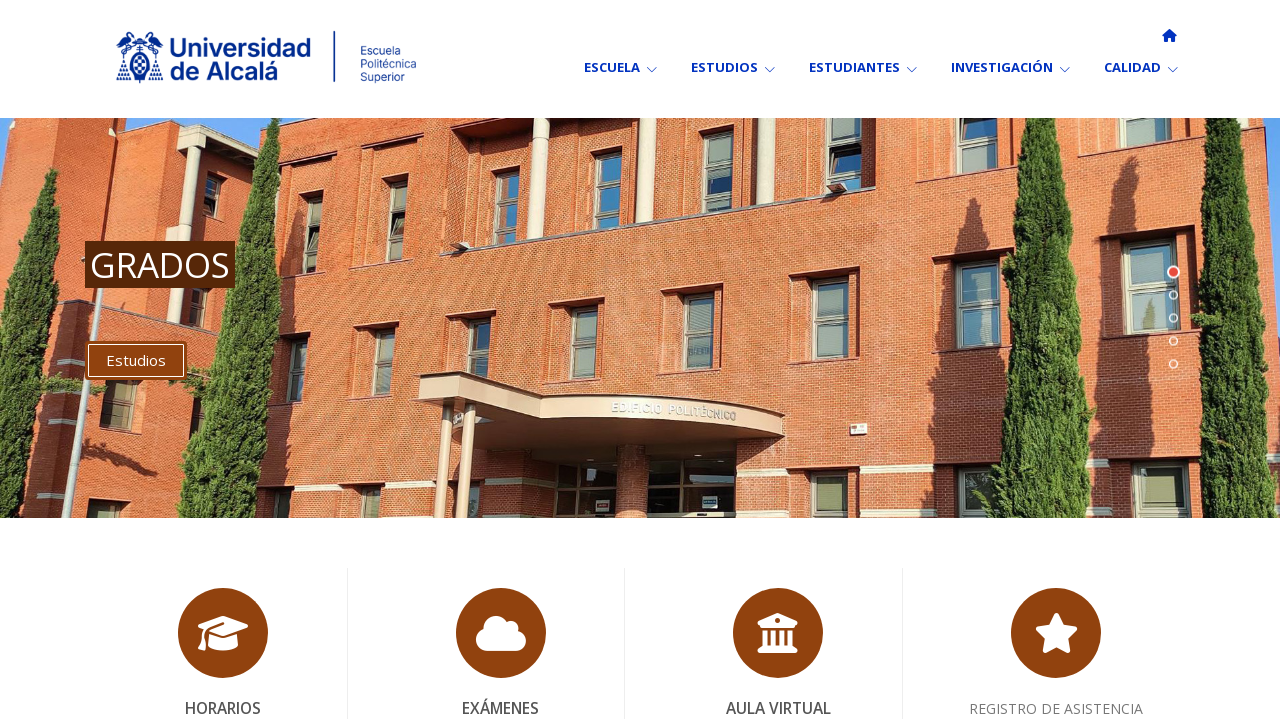

Waited for page to reach domcontentloaded state
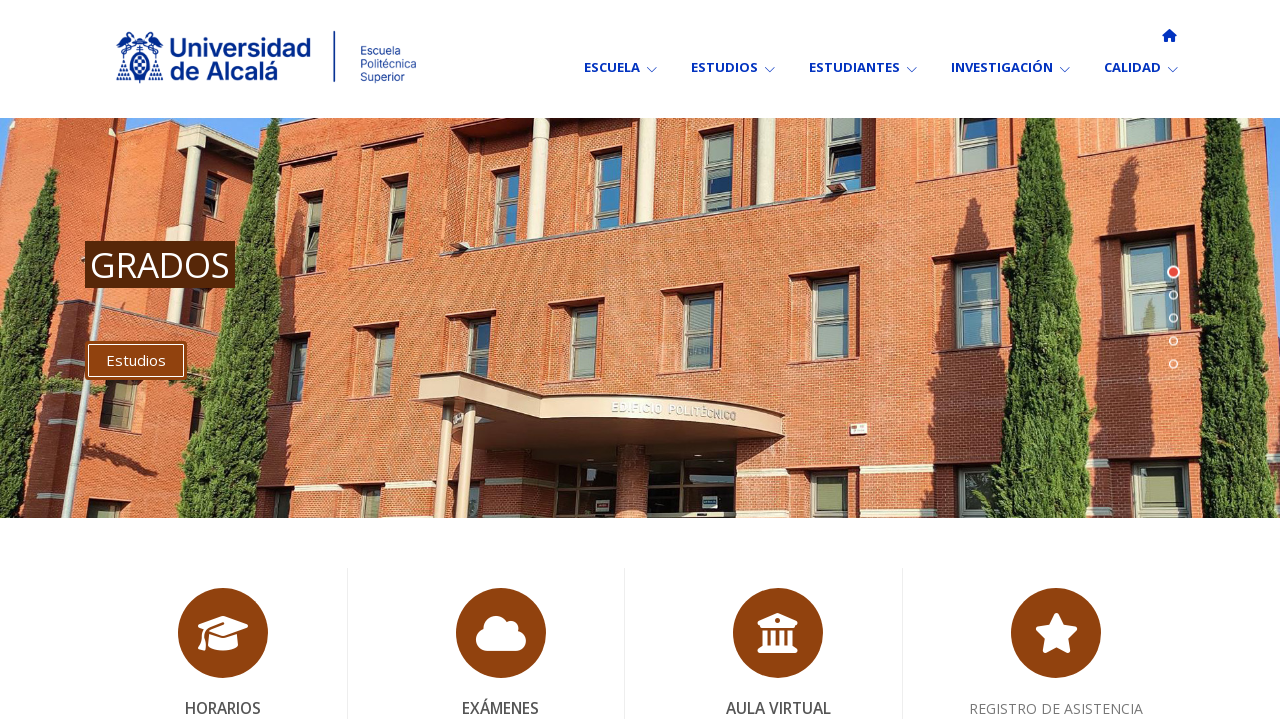

Verified page title is not empty - page loaded successfully
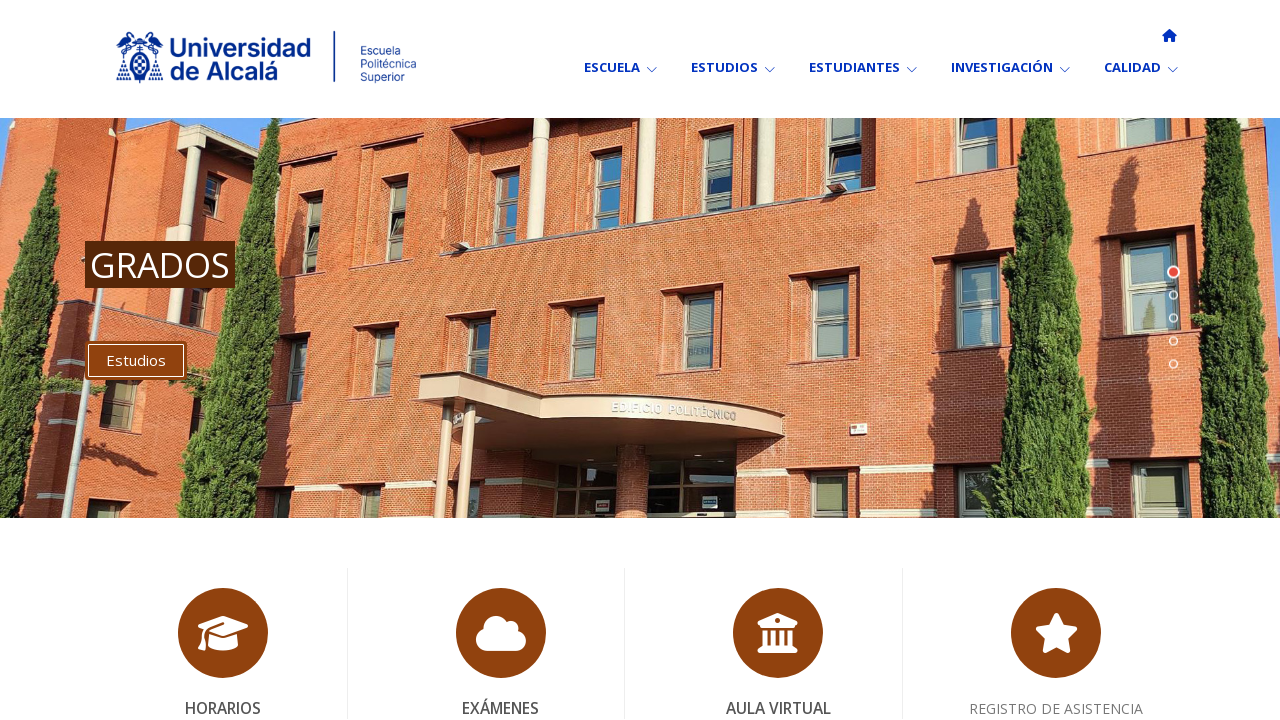

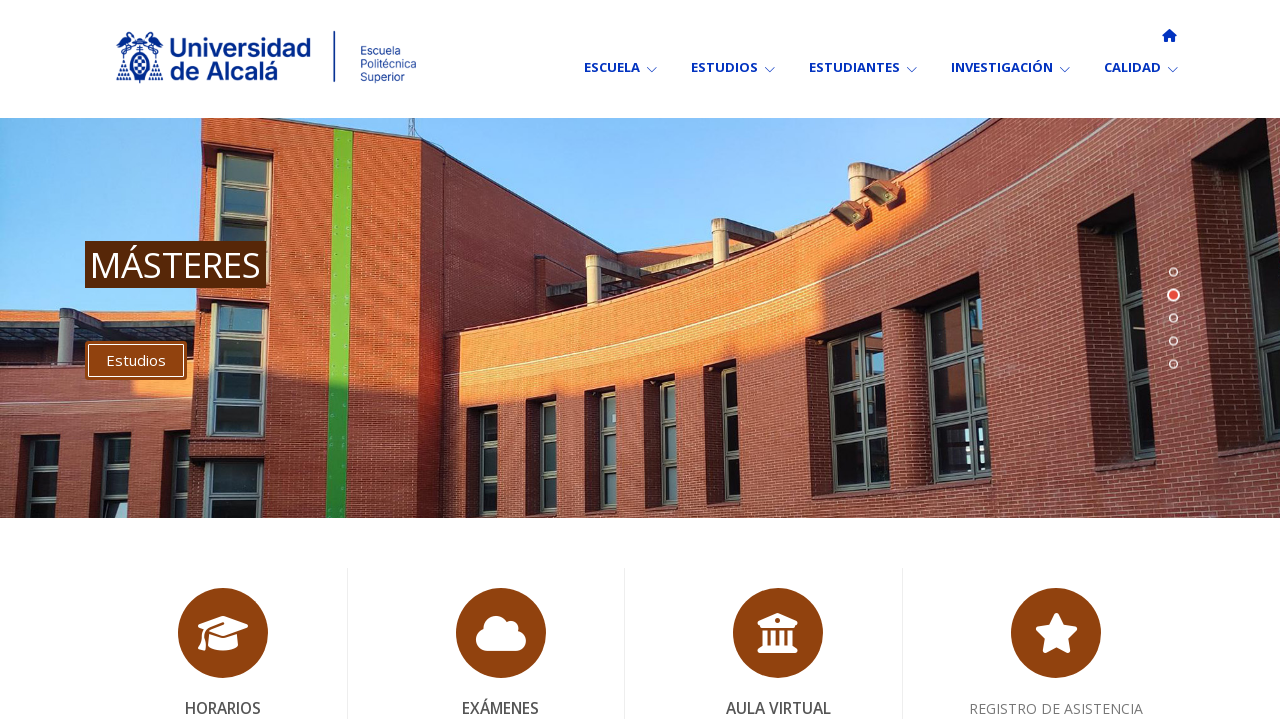